Tests that deleting an order shows success confirmation message

Starting URL: https://tc1-pedi.vercel.app/editar.html

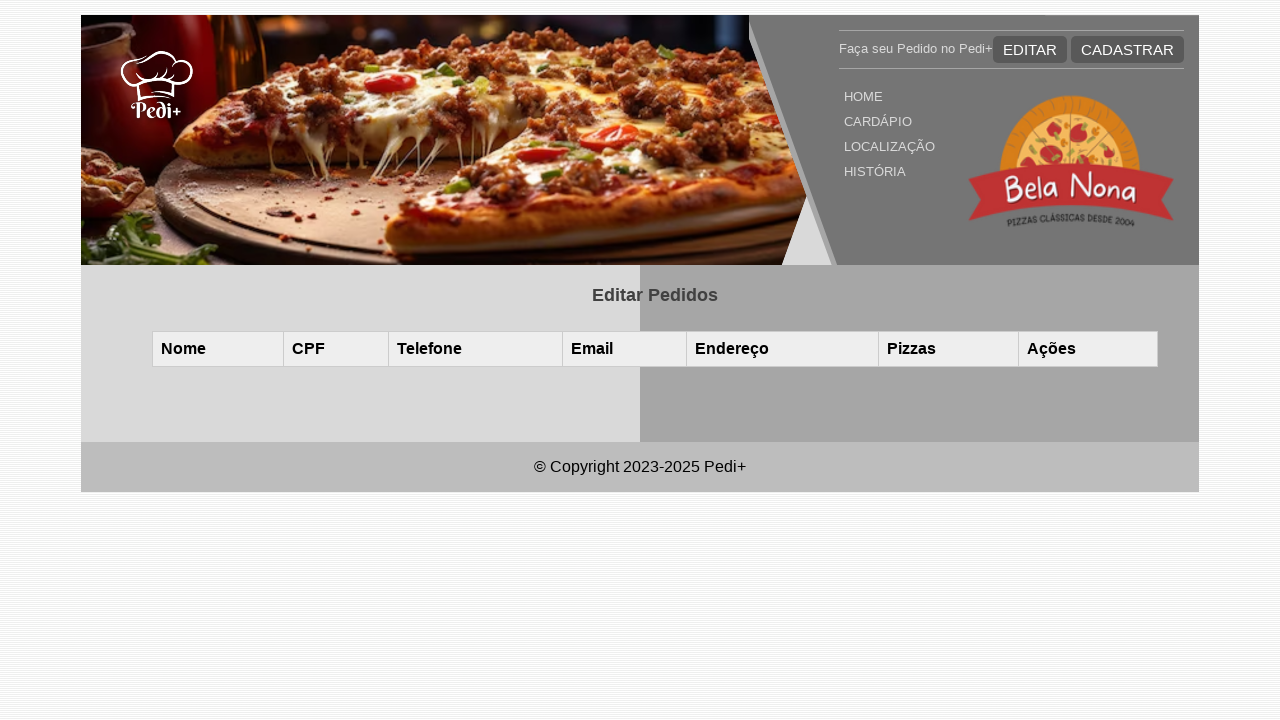

Cleared localStorage and seeded test order data with one pizza order
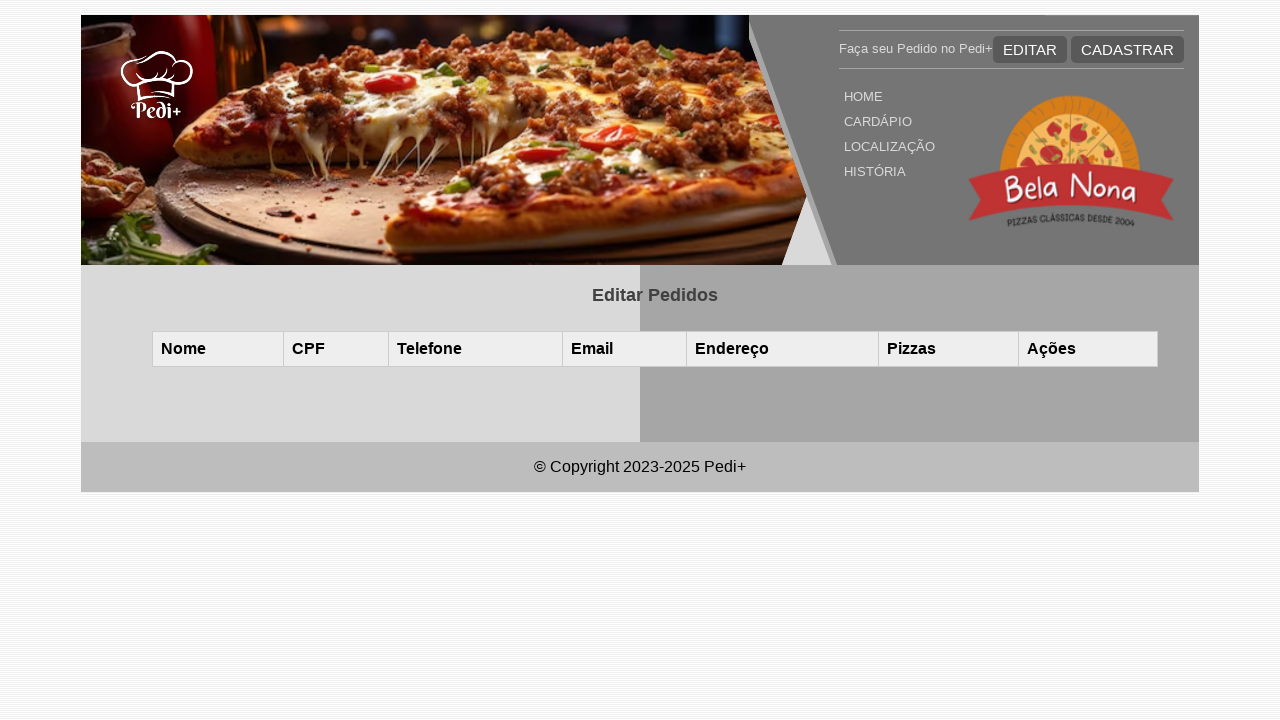

Reloaded page to apply test data
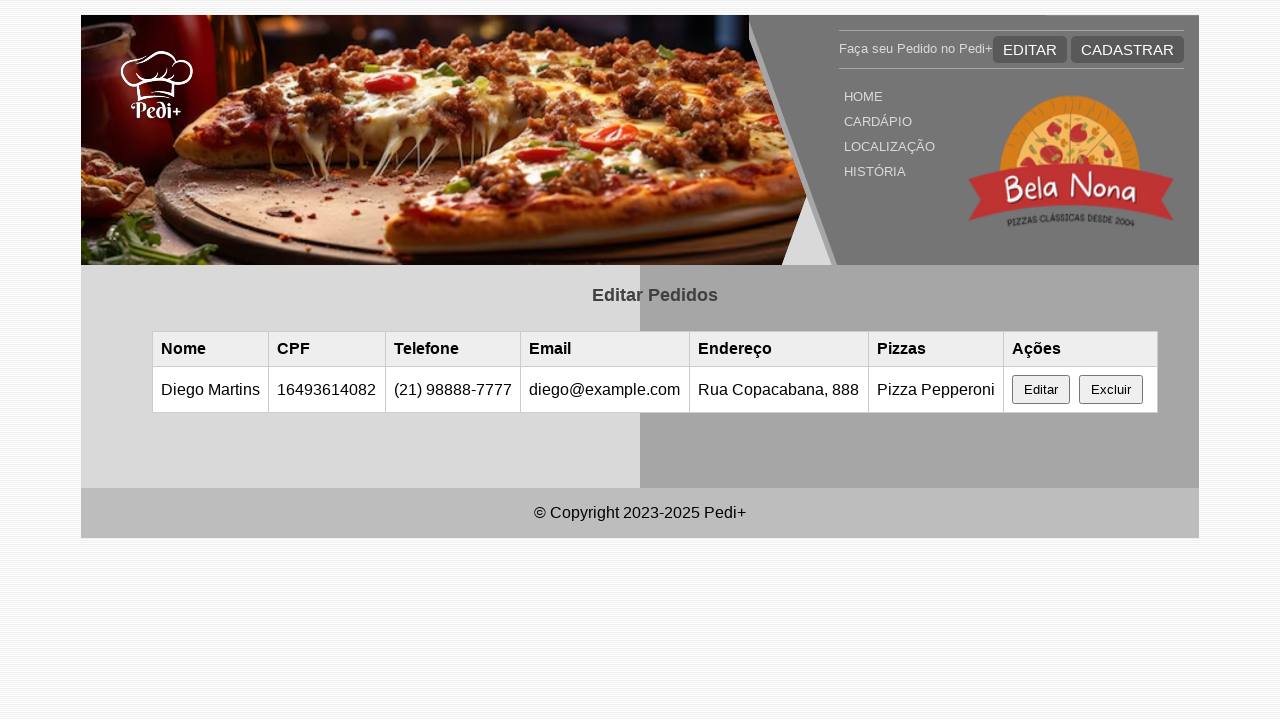

Overrode confirm dialog to auto-accept deletion
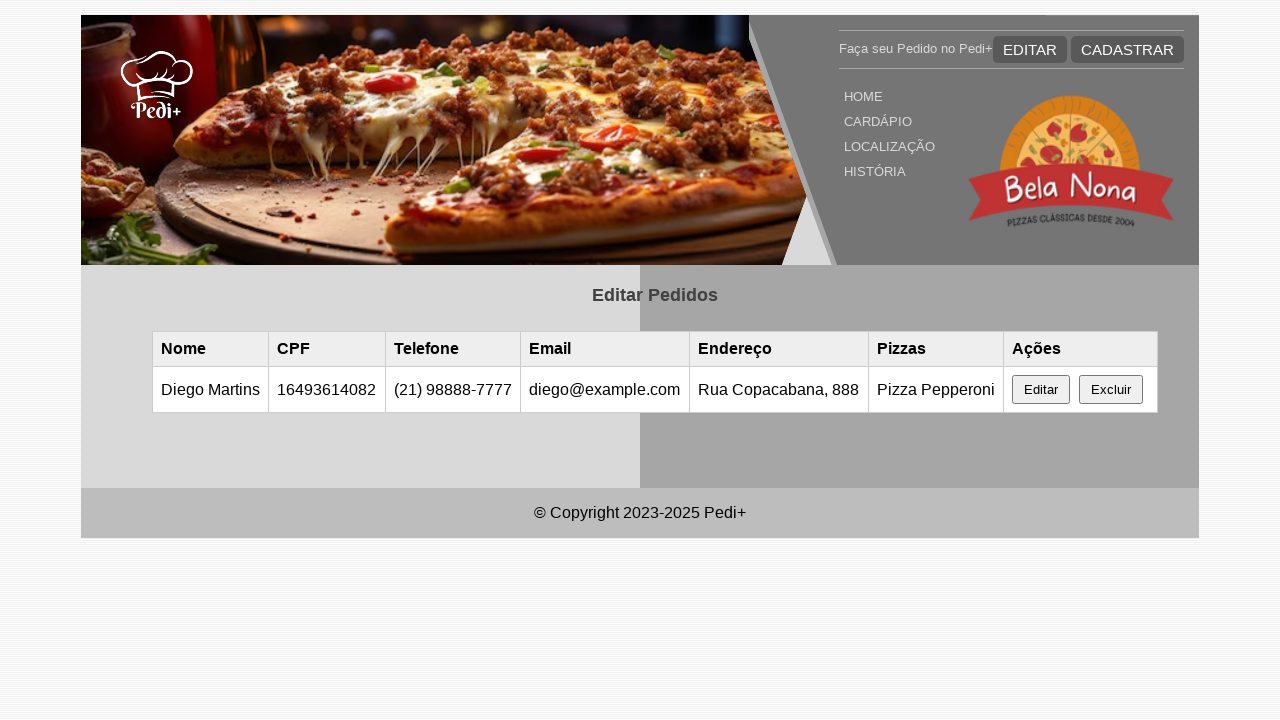

Clicked delete button to remove order at (1111, 390) on button:has-text('Excluir'), .delete-btn, [data-action='delete']
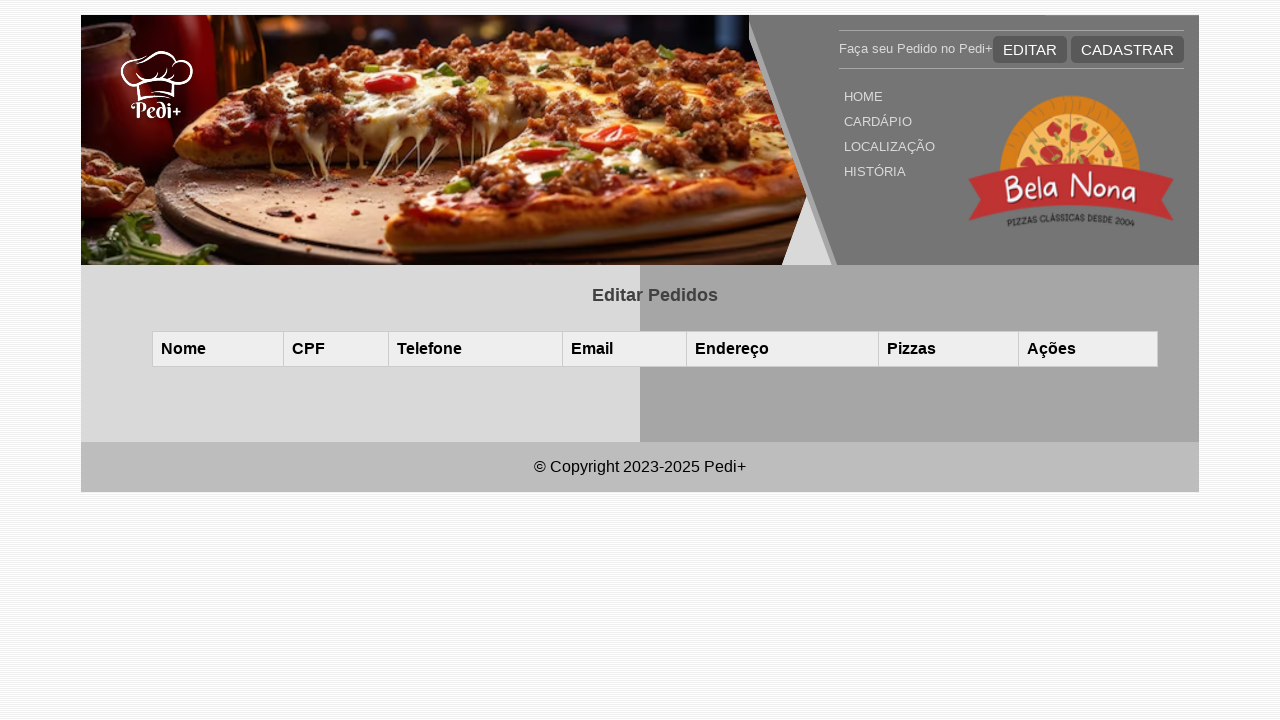

Set up dialog handler to accept any alerts
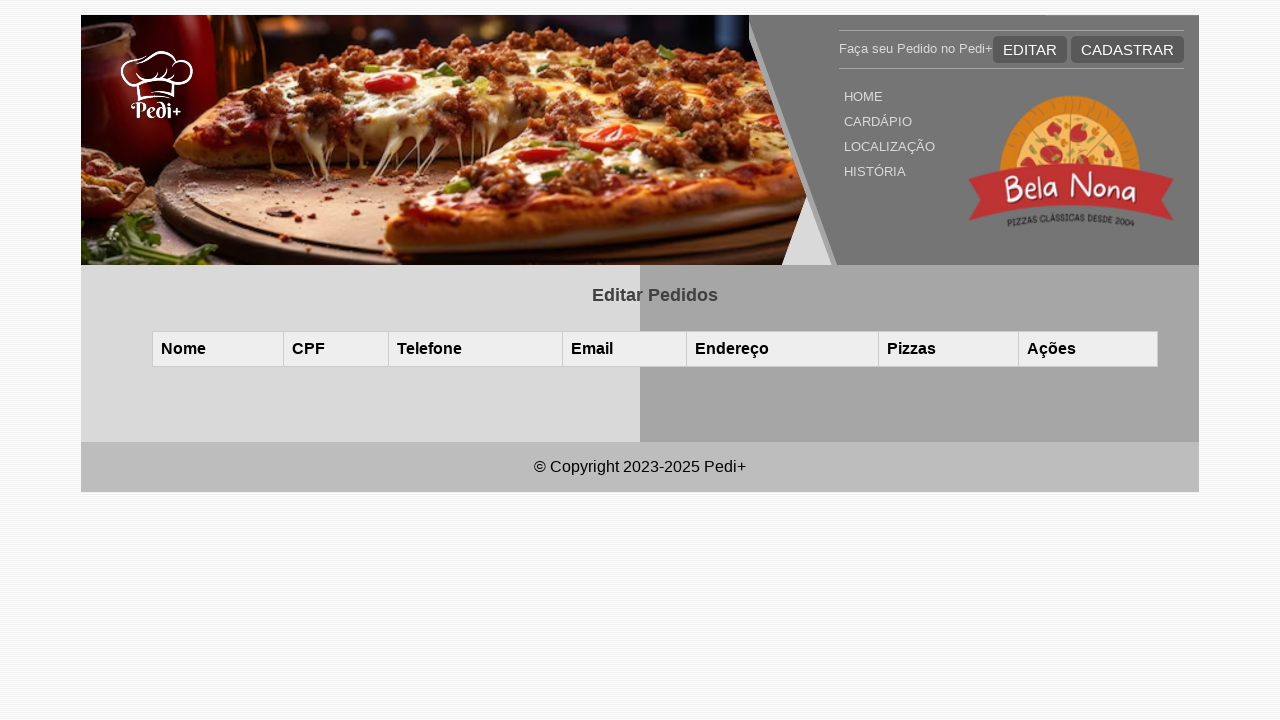

Waited 1 second for deletion to complete and success message to appear
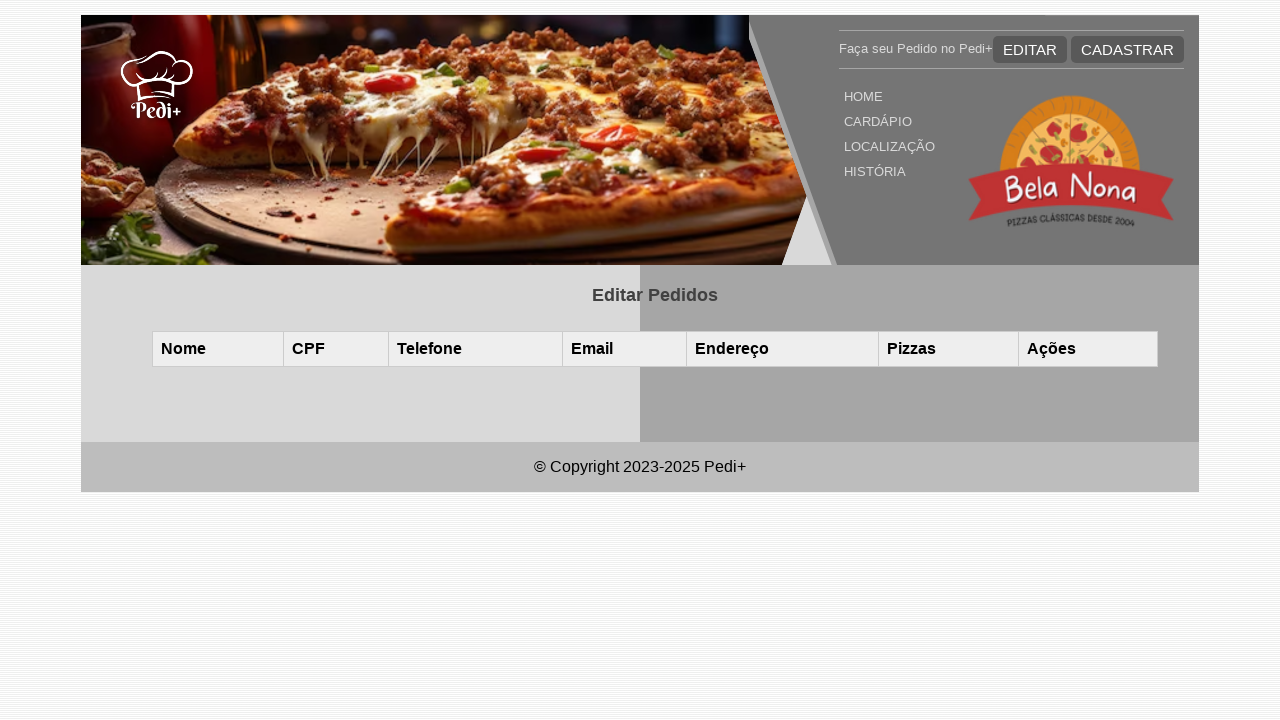

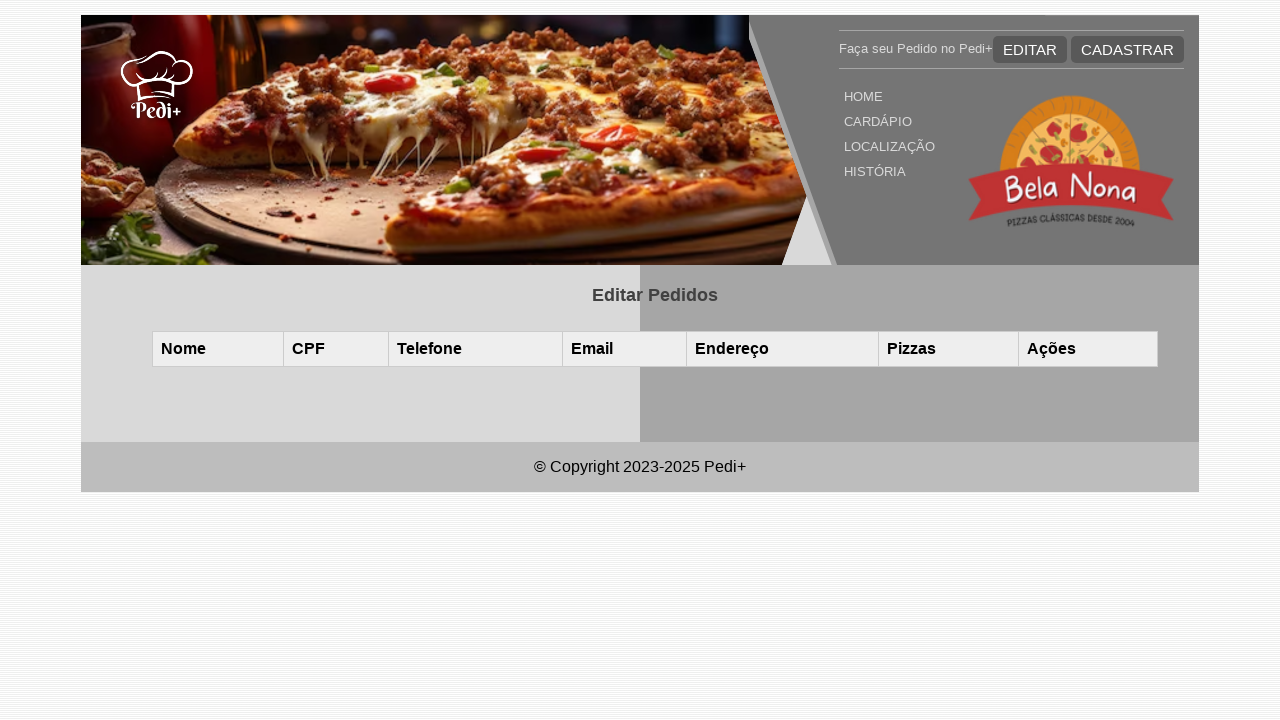